Tests dynamic properties by clicking on buttons with dynamic behavior

Starting URL: https://www.tutorialspoint.com/selenium/practice/selenium_automation_practice.php

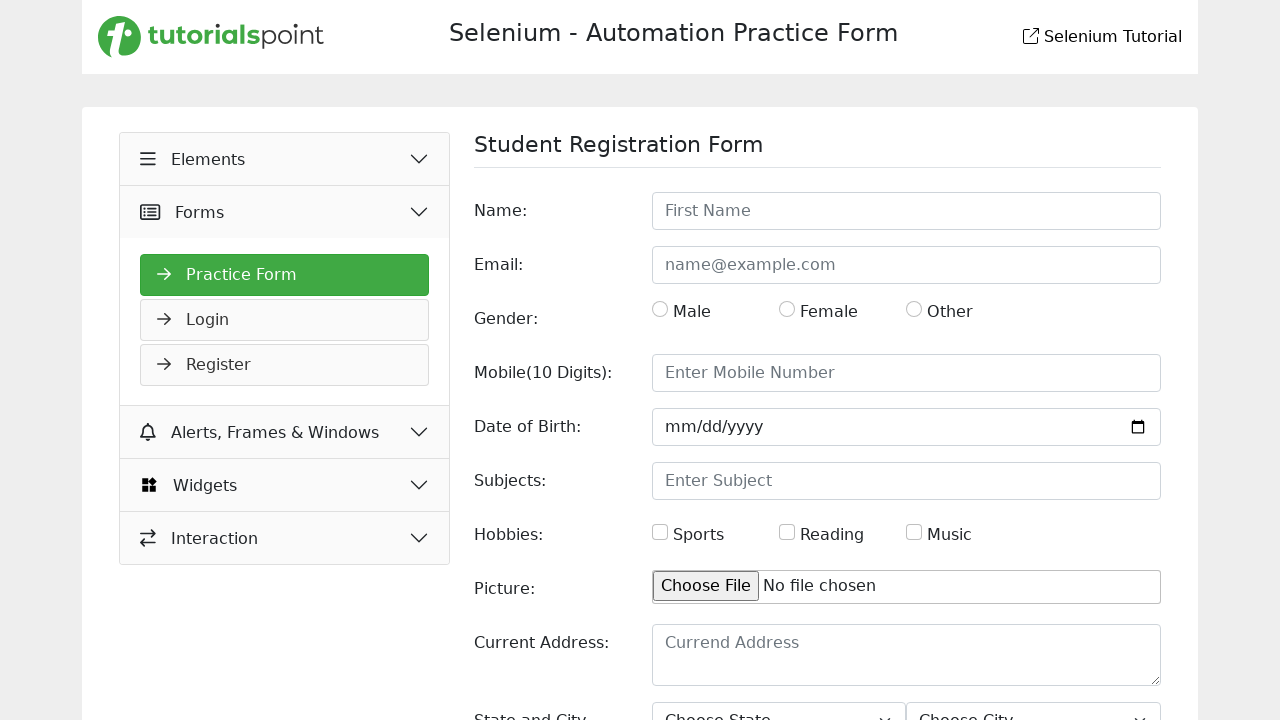

Clicked on Elements button at (285, 159) on xpath=//button[normalize-space()='Elements']
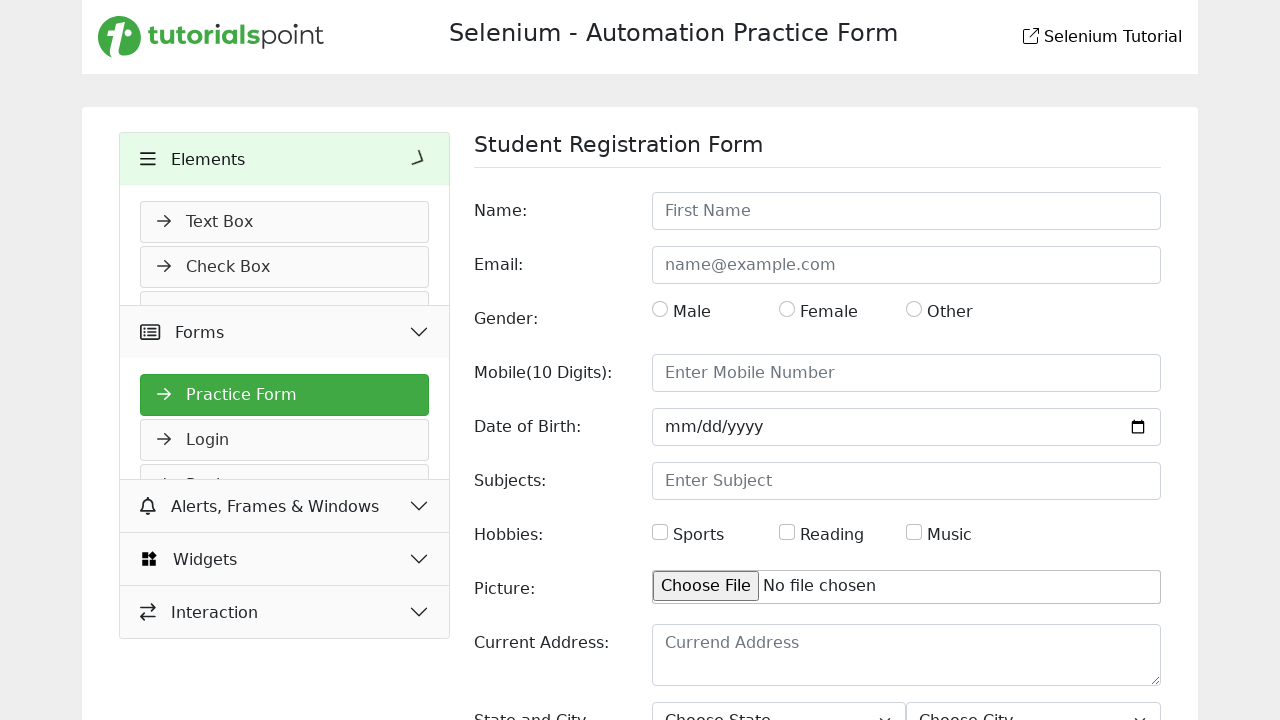

Clicked on Dynamic Properties link at (285, 582) on xpath=//a[normalize-space()='Dynamic Properties']
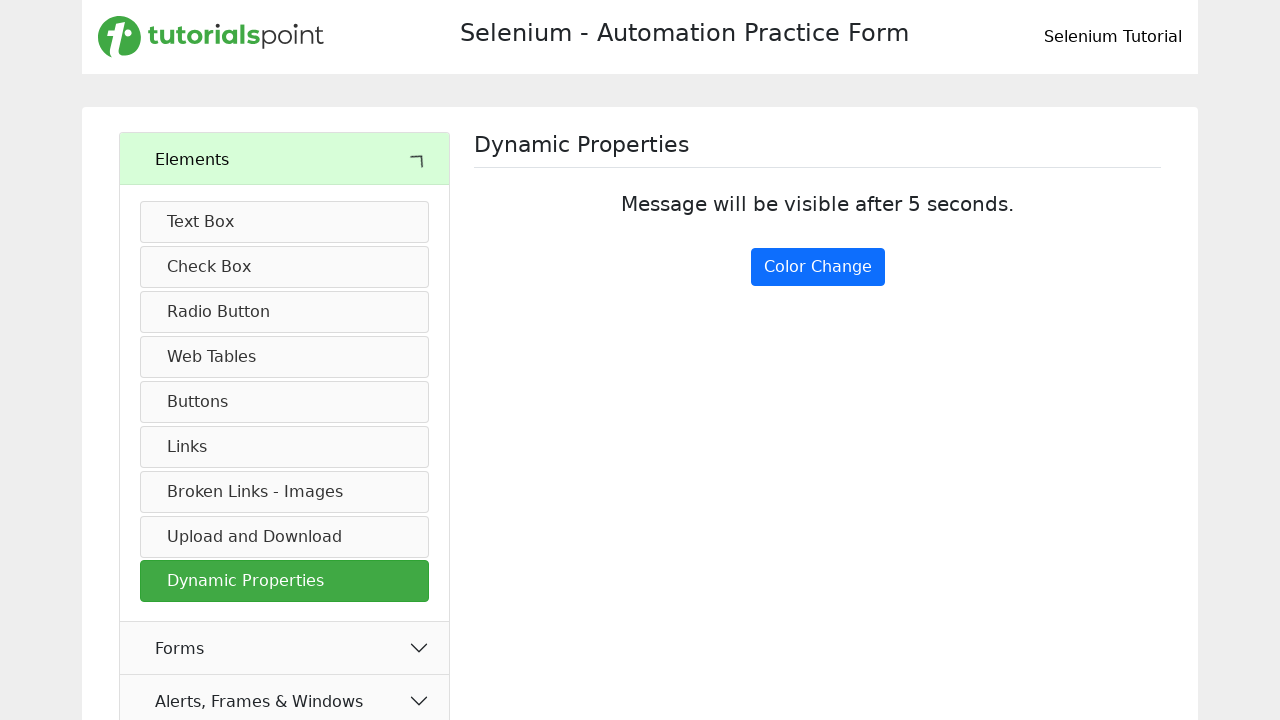

Clicked on color change button at (818, 267) on xpath=//button[@id='colorChange']
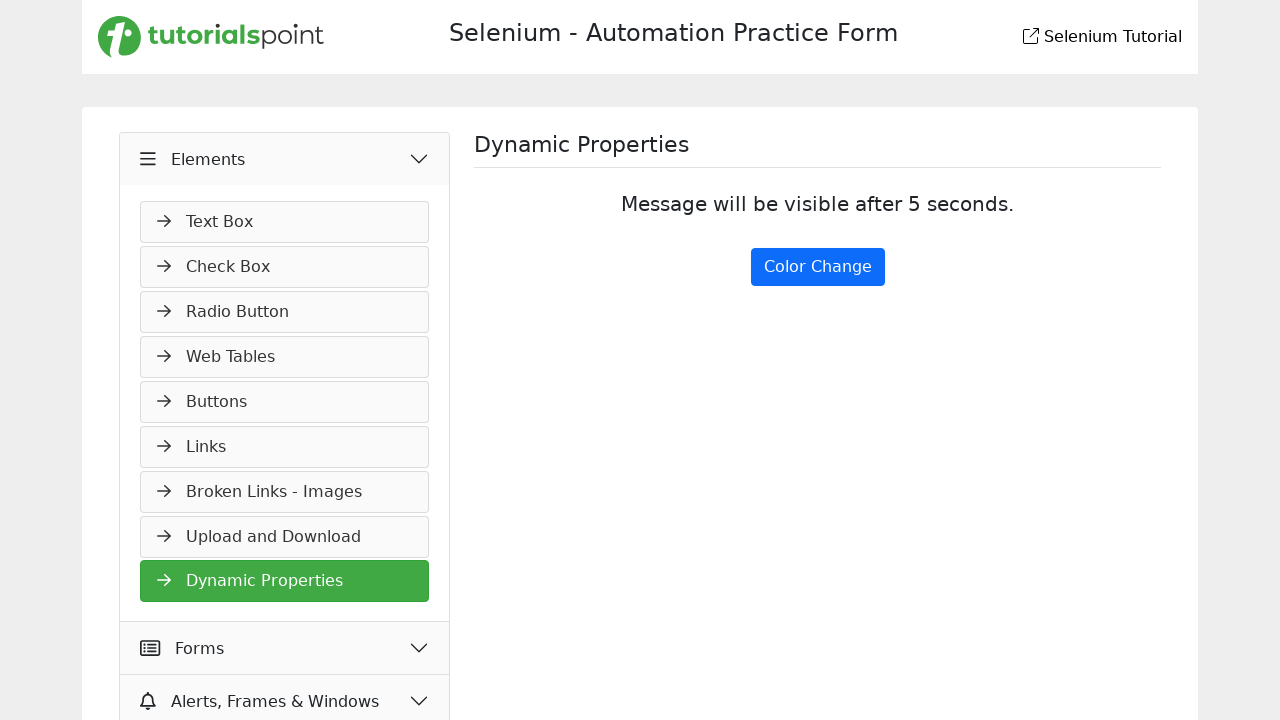

Clicked on visible after button at (818, 329) on #visibleAfter
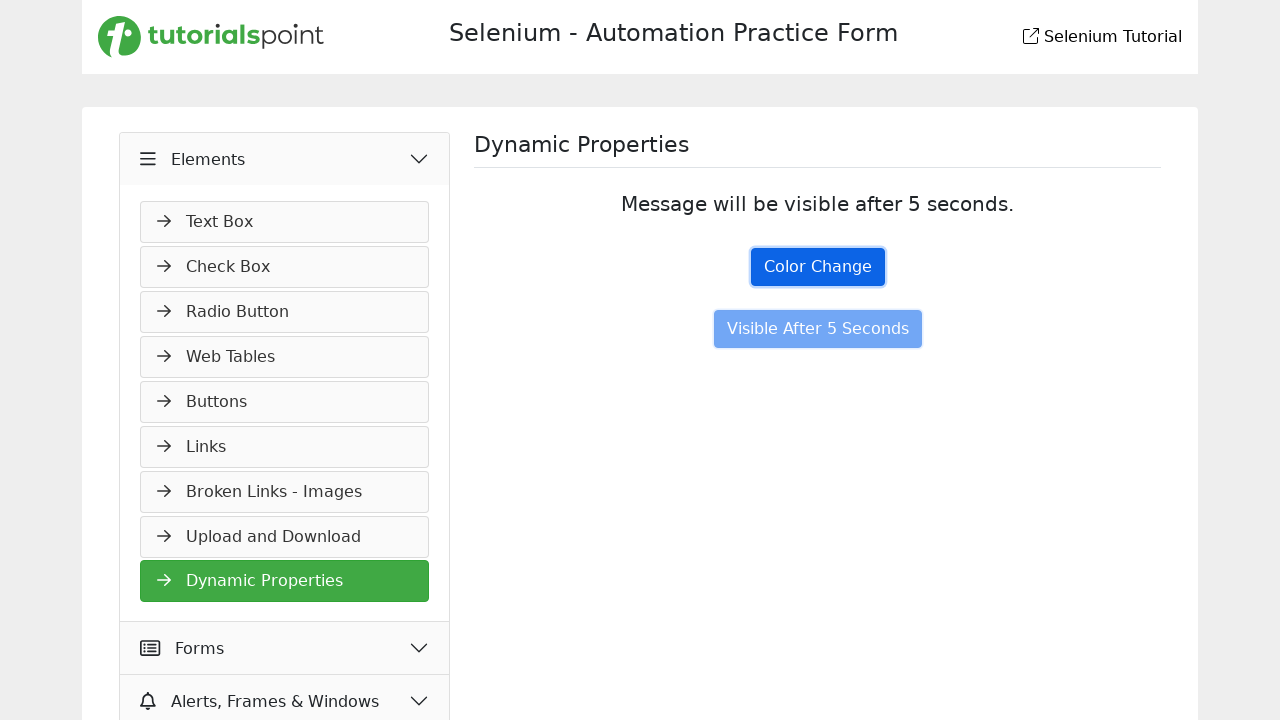

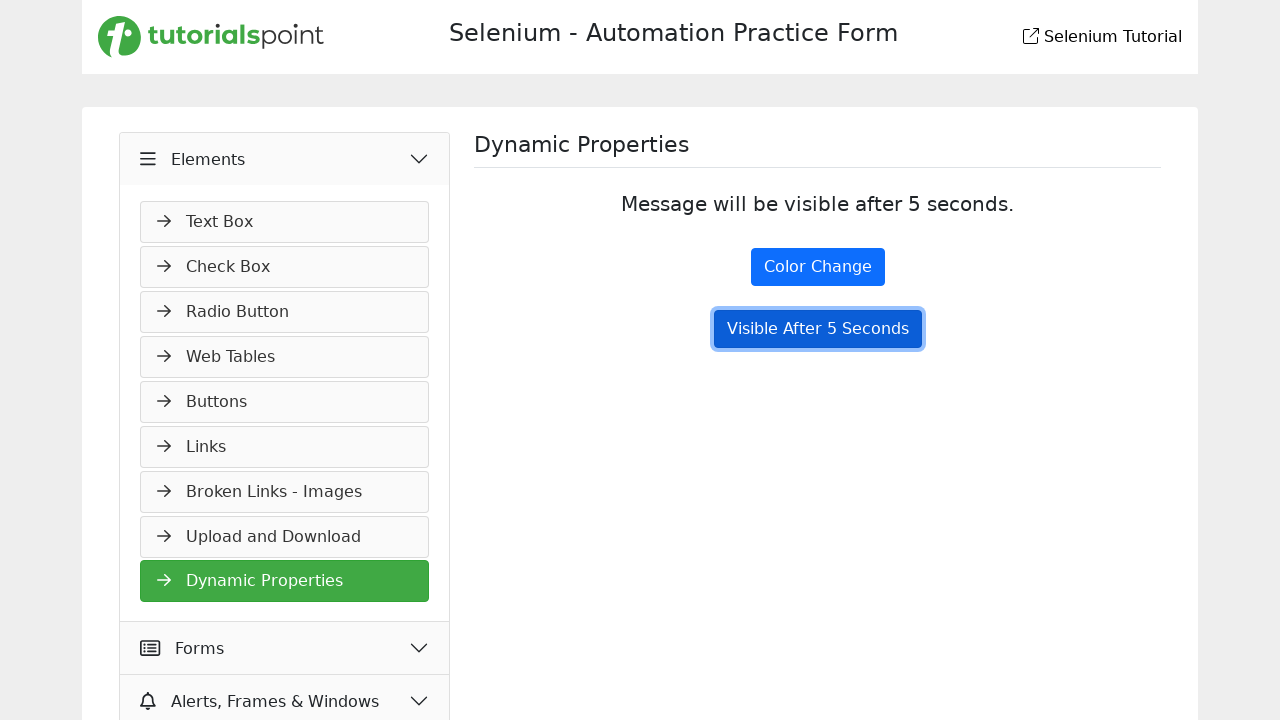